Navigates to the Applitools demo application login page and clicks the login button to proceed to the app page

Starting URL: https://demo.applitools.com

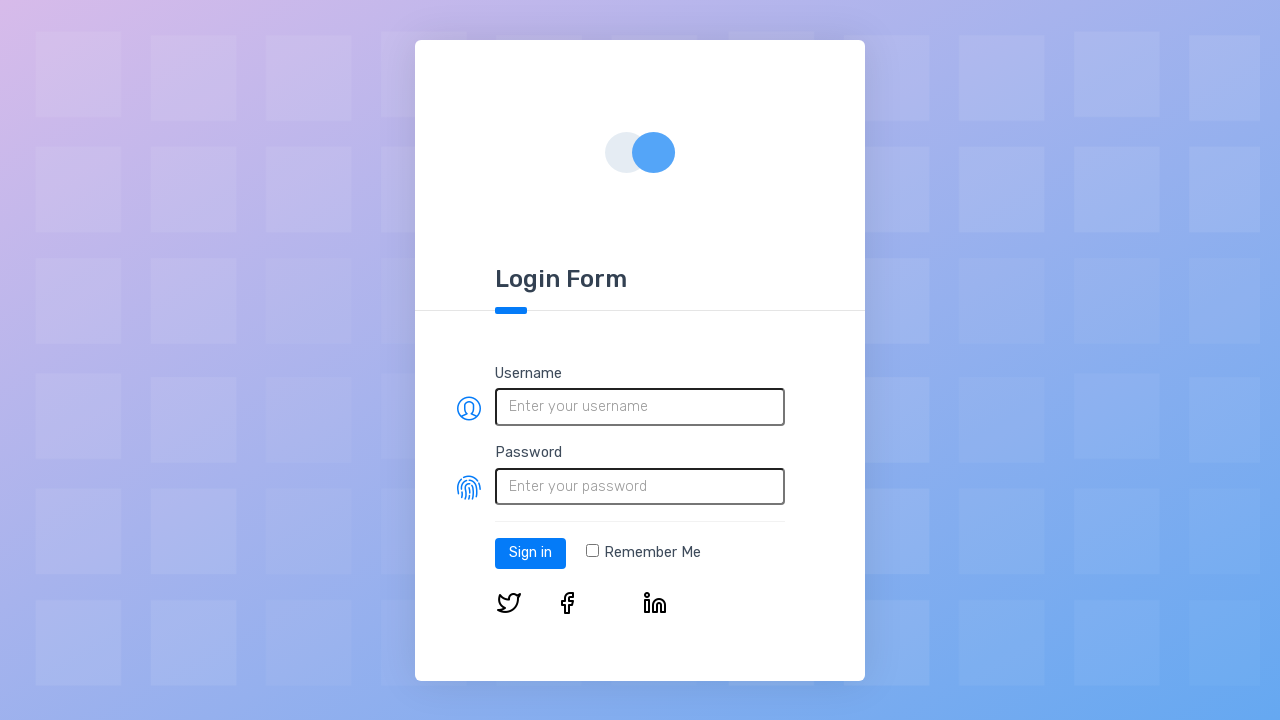

Navigated to Applitools demo application login page
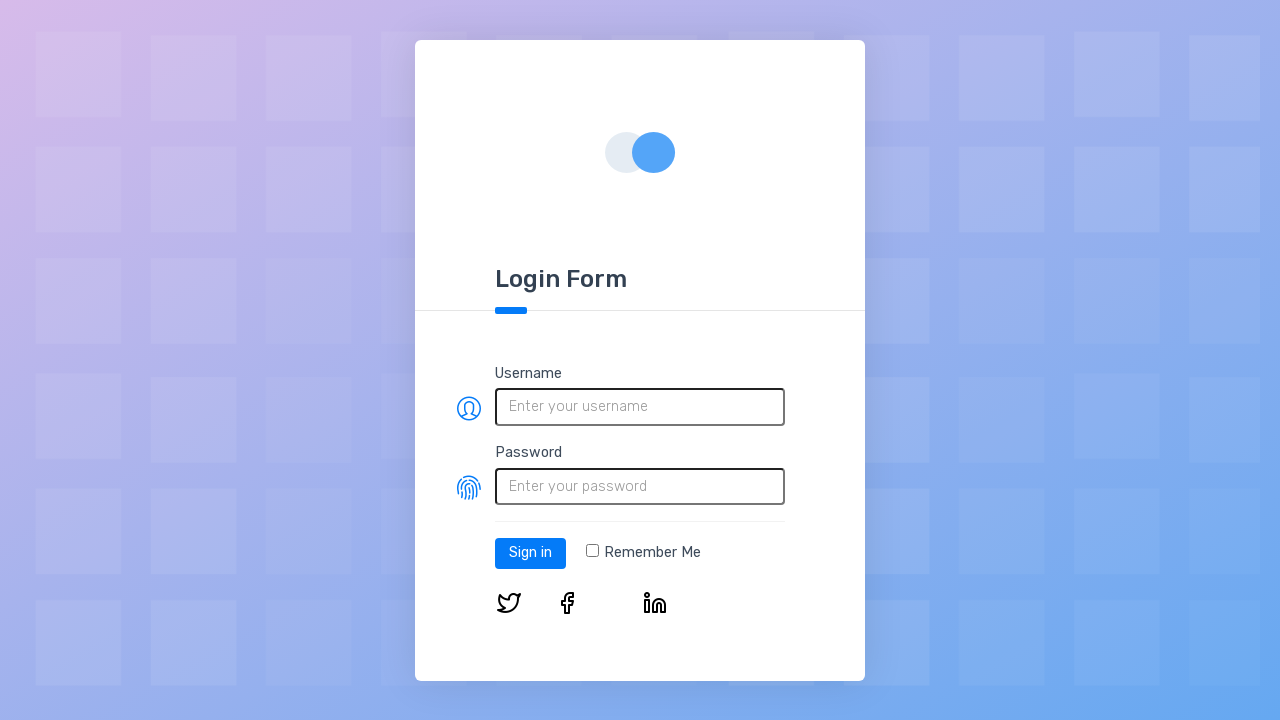

Login button appeared on the page
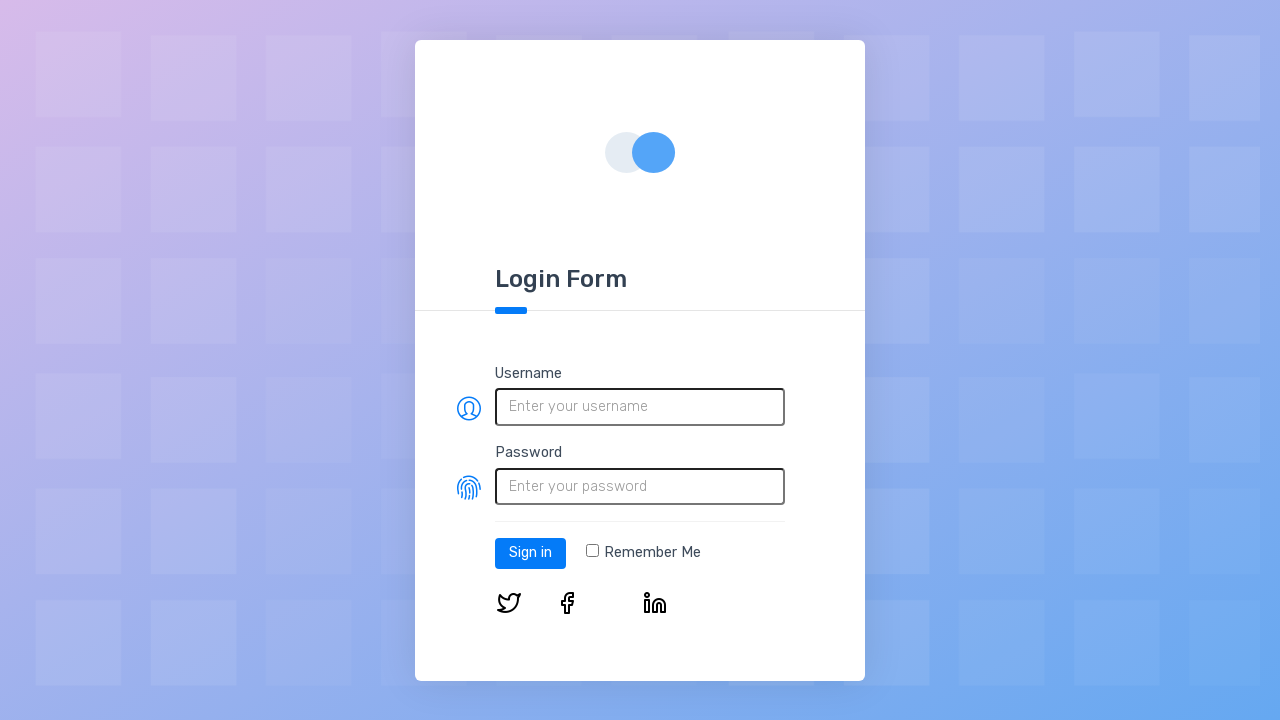

Clicked login button to proceed to the app page at (530, 553) on #log-in
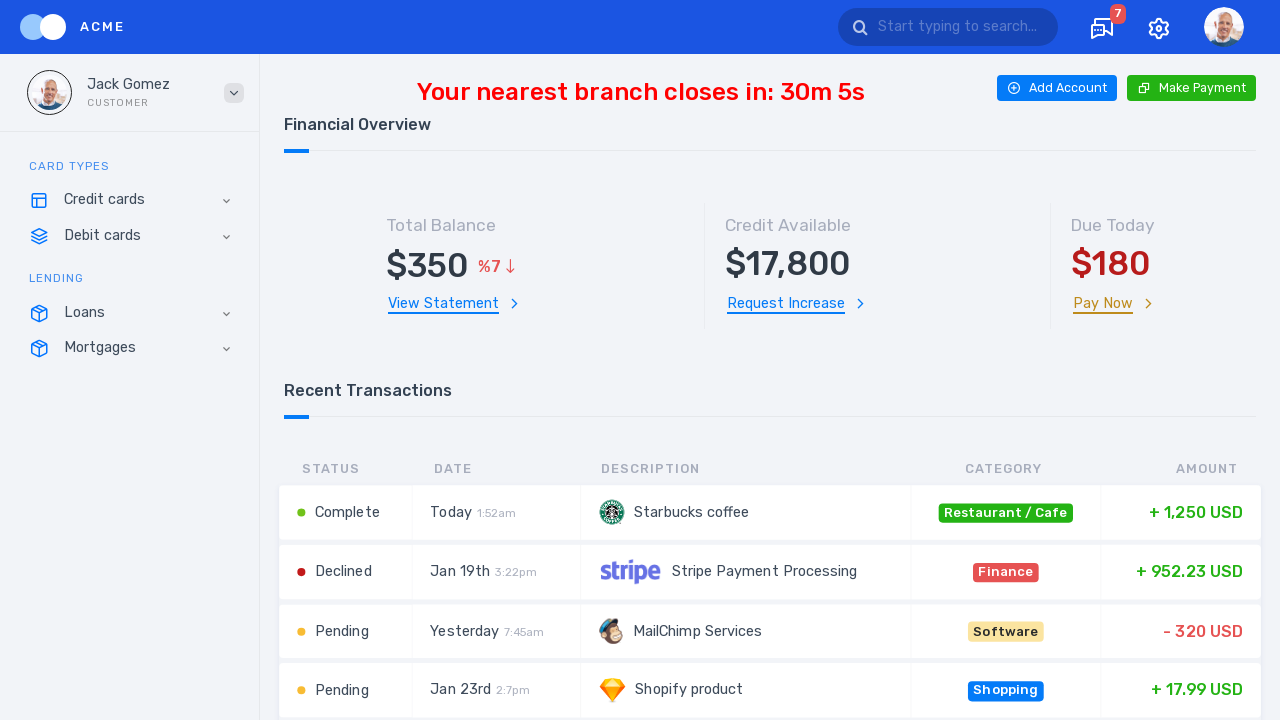

App page loaded successfully after login
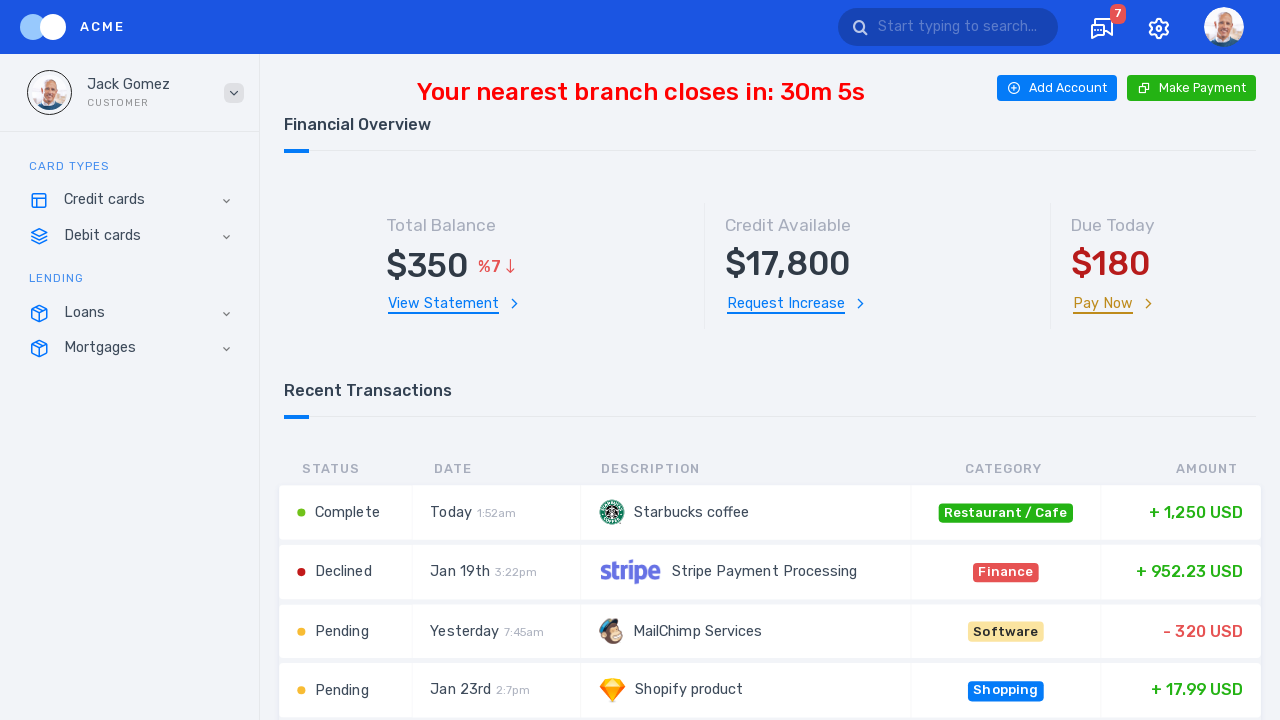

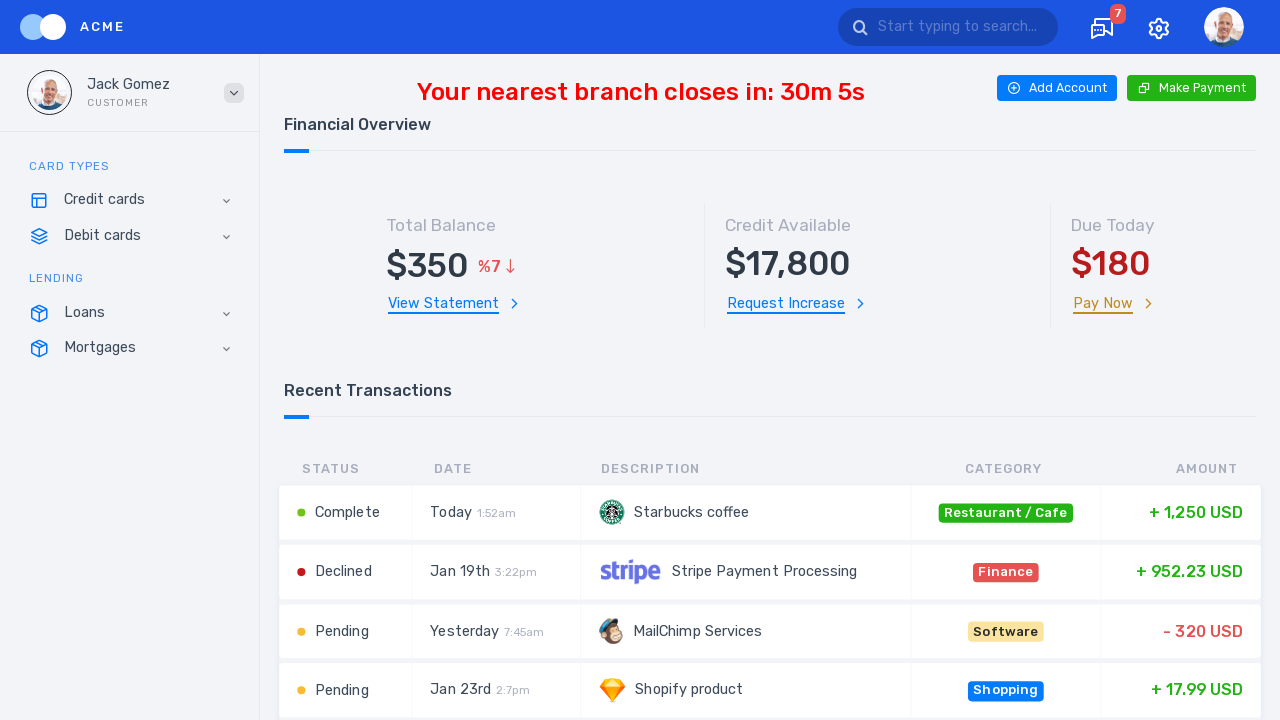